Hovers over multiple dashboard elements to trigger their interactive states

Starting URL: https://gwh5t1.axshare.com/#id=rguhtg&p=aus_demo_2020_jan_18&c=1

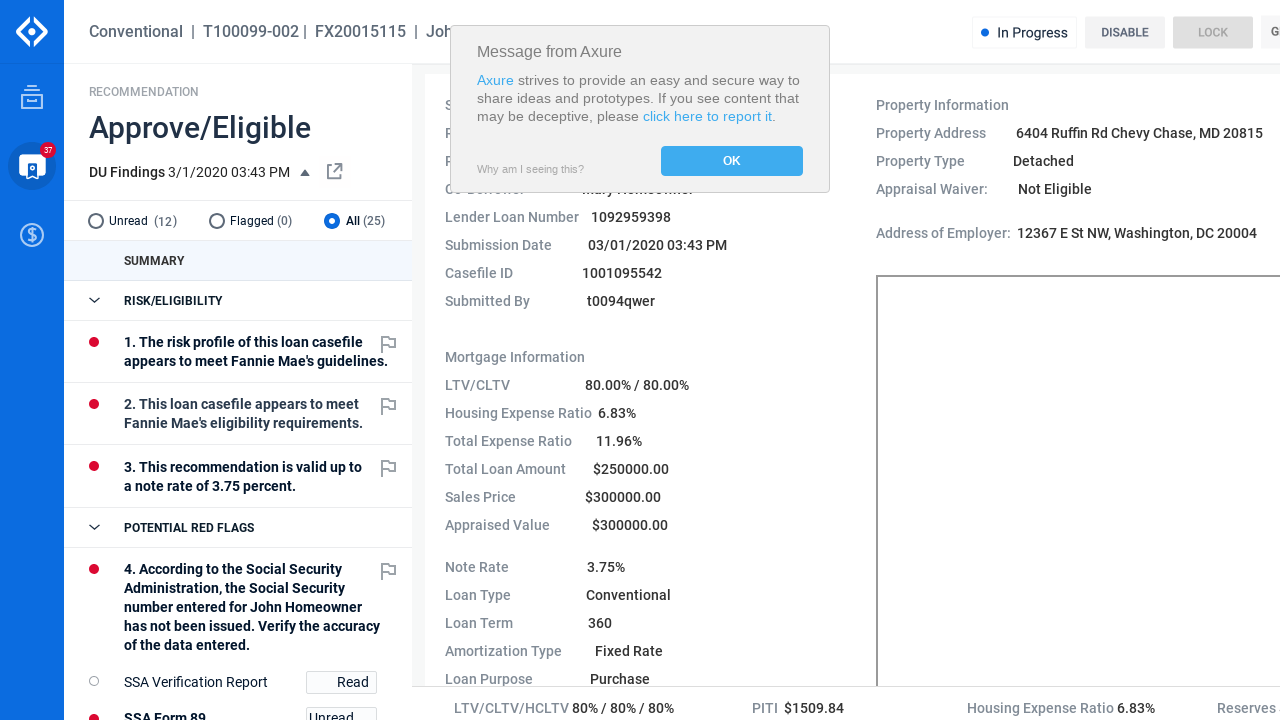

Switched to mainFrame iframe
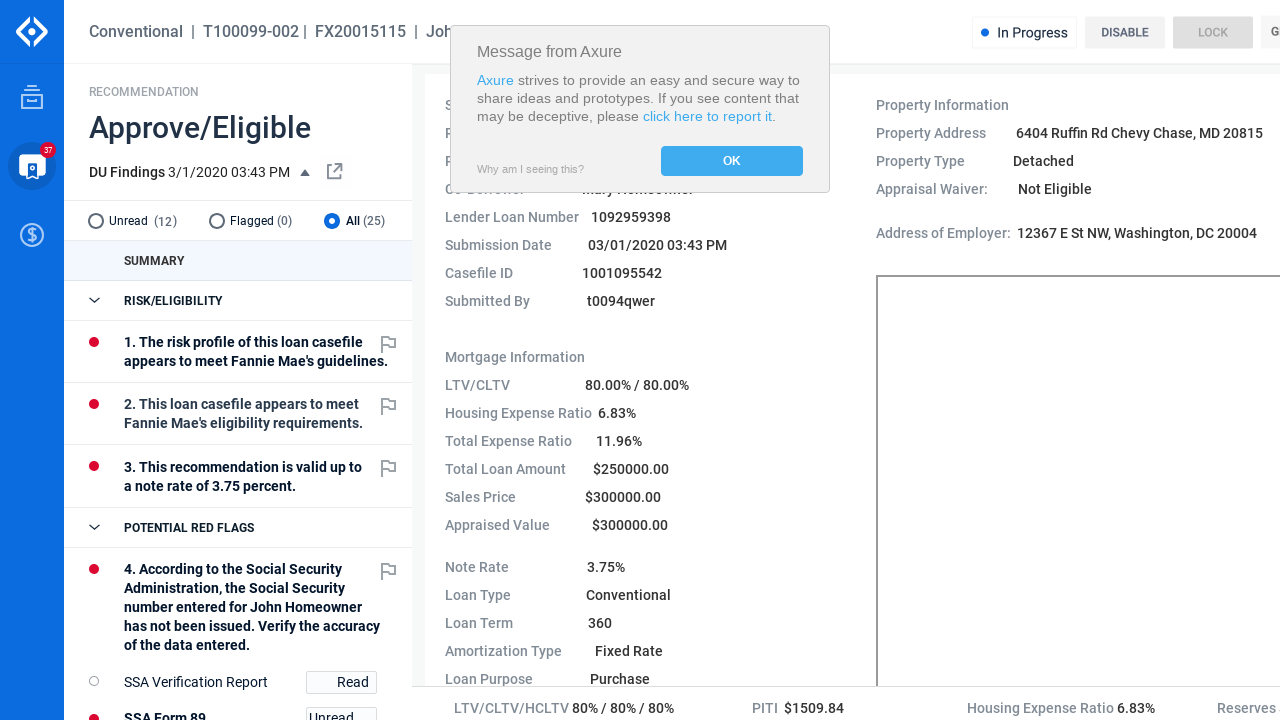

Located all matching dashboard elements with id containing 'u114' and data-label containing 'DU'
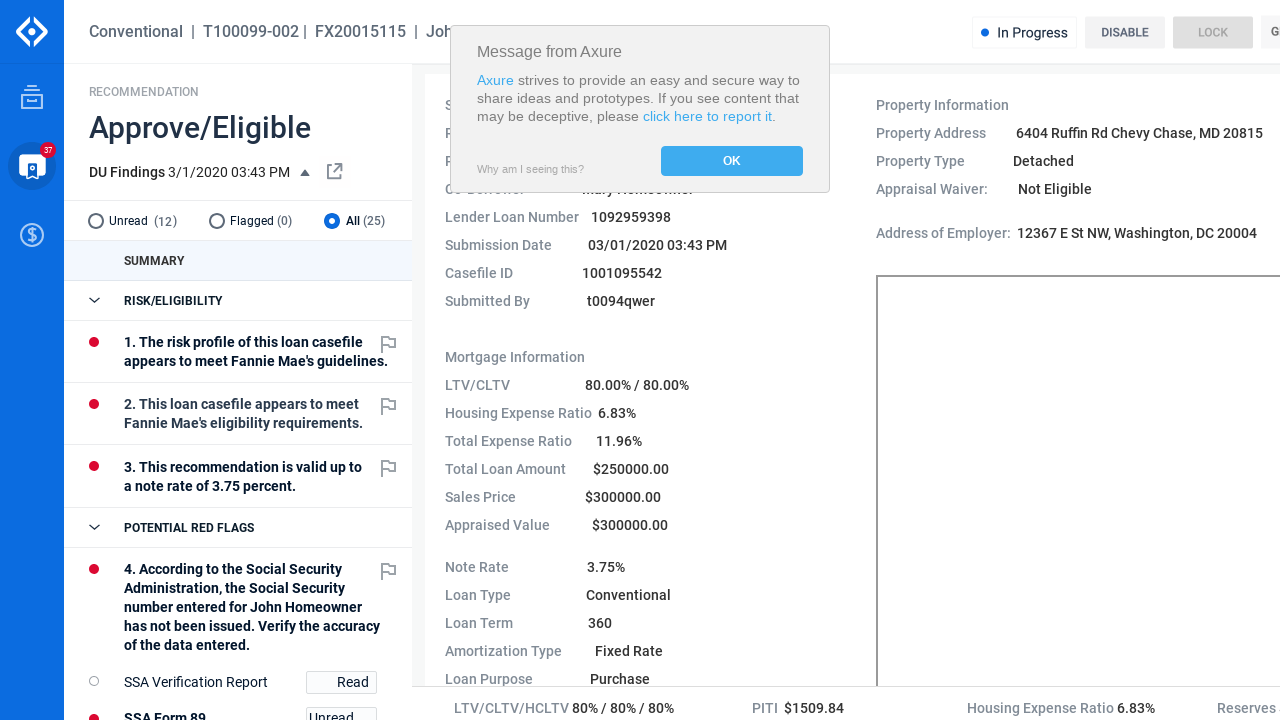

Hovered over a dashboard element to trigger interactive state at (238, 410) on div[id*='u114'][data-label*='DU'][class='ax_default'] >> nth=0
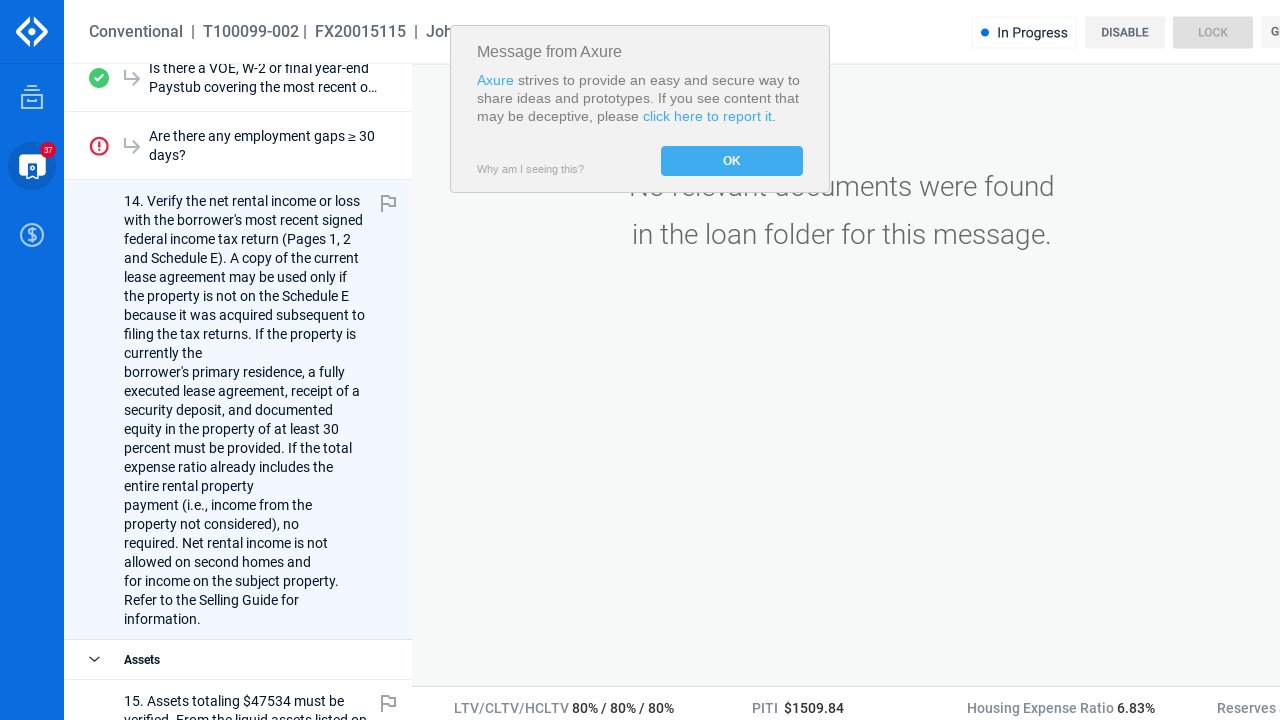

Hovered over a dashboard element to trigger interactive state at (238, 660) on div[id*='u114'][data-label*='DU'][class='ax_default'] >> nth=1
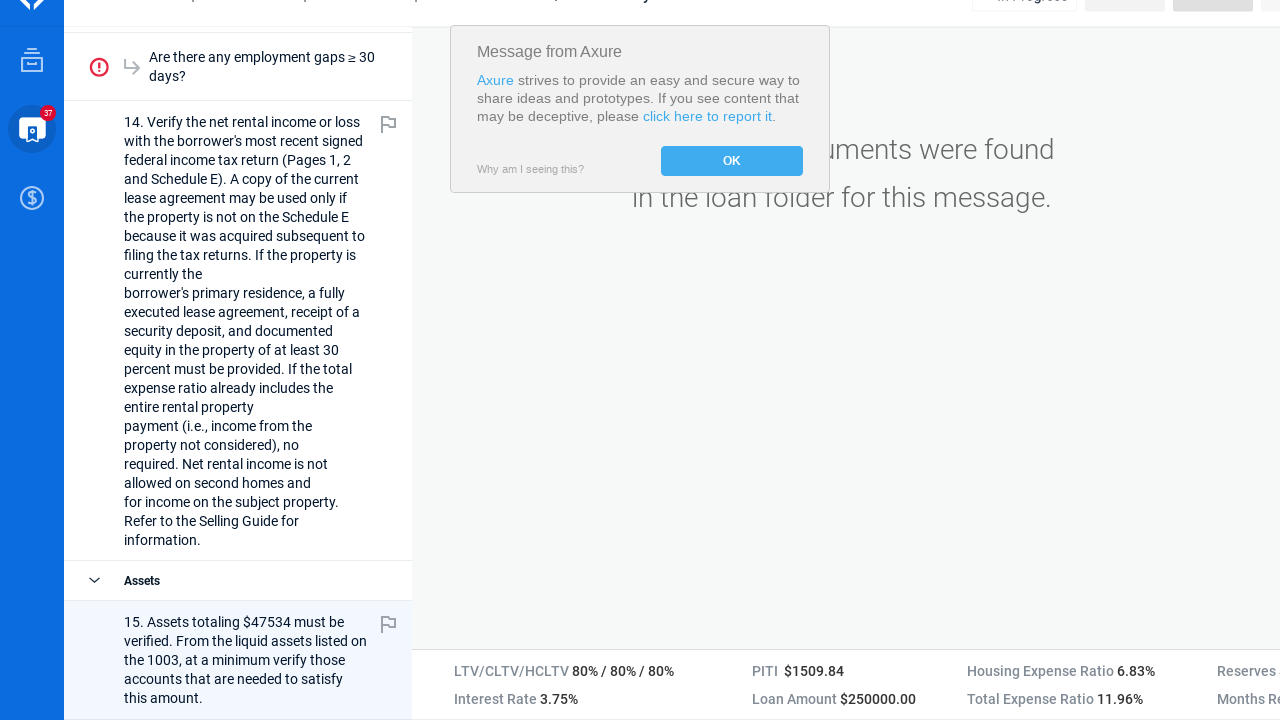

Hovered over a dashboard element to trigger interactive state at (238, 373) on div[id*='u114'][data-label*='DU'][class='ax_default'] >> nth=2
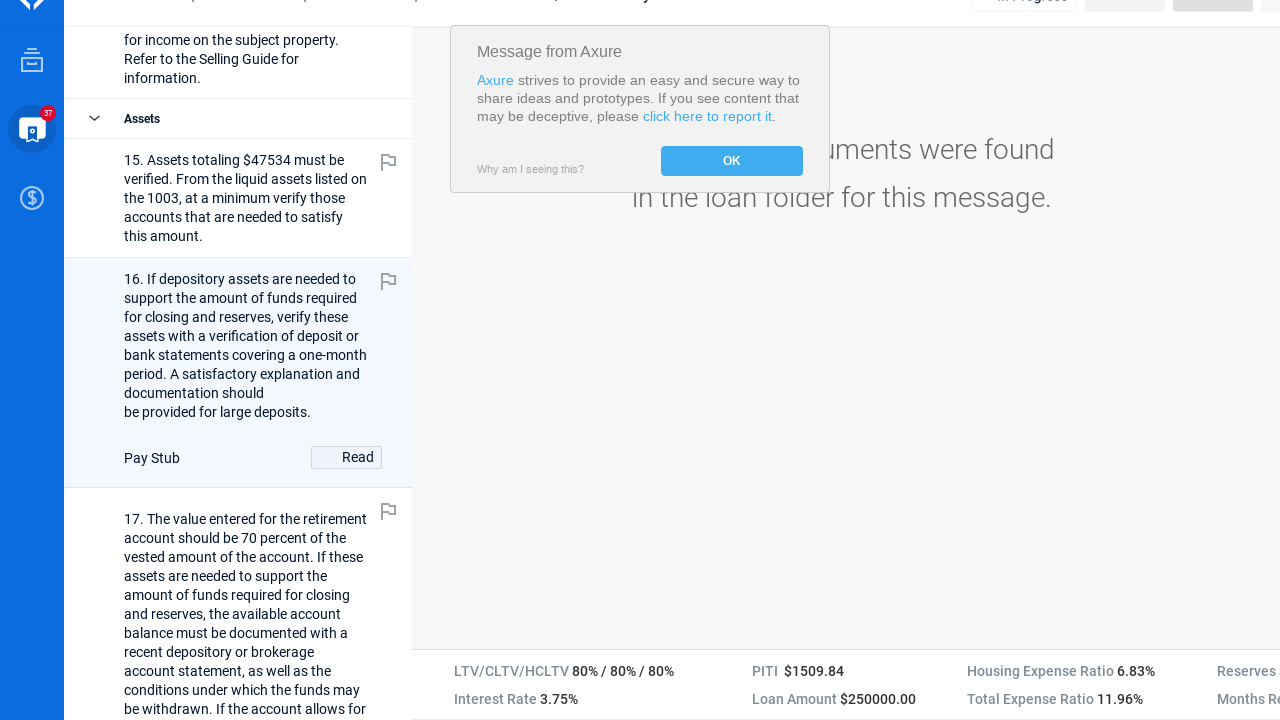

Hovered over a dashboard element to trigger interactive state at (238, 556) on div[id*='u114'][data-label*='DU'][class='ax_default'] >> nth=3
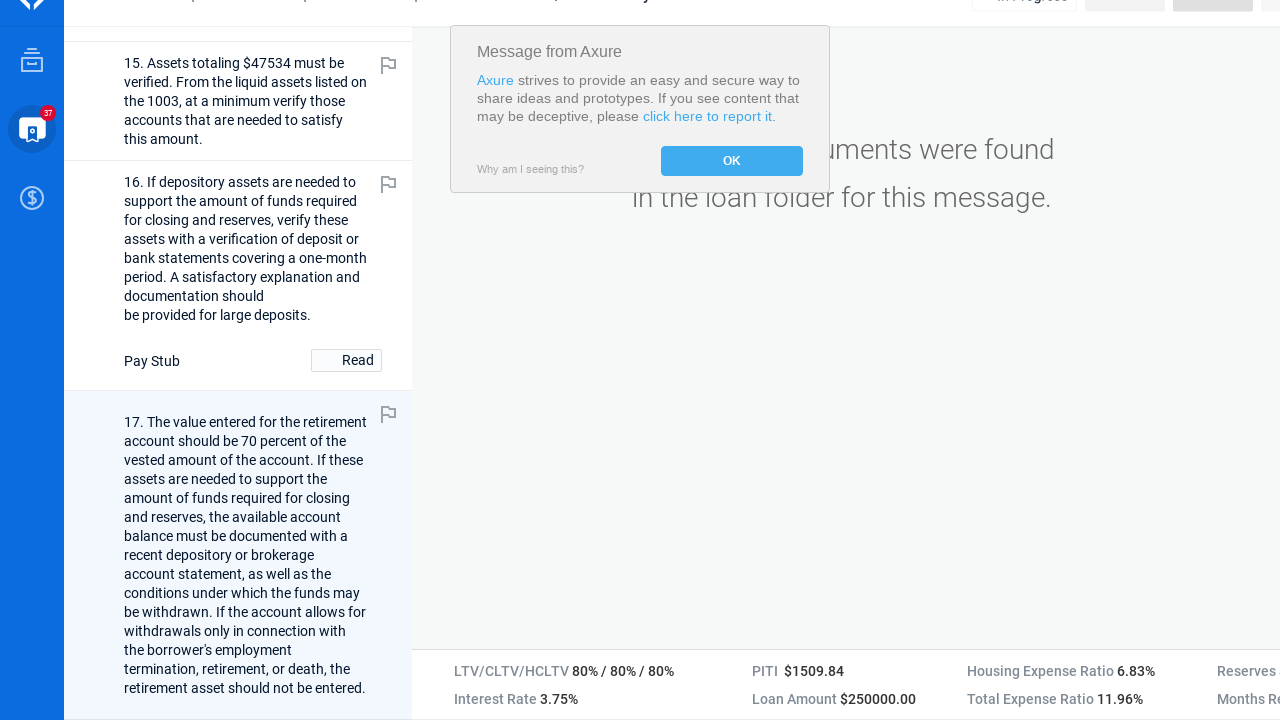

Hovered over a dashboard element to trigger interactive state at (238, 408) on div[id*='u114'][data-label*='DU'][class='ax_default'] >> nth=4
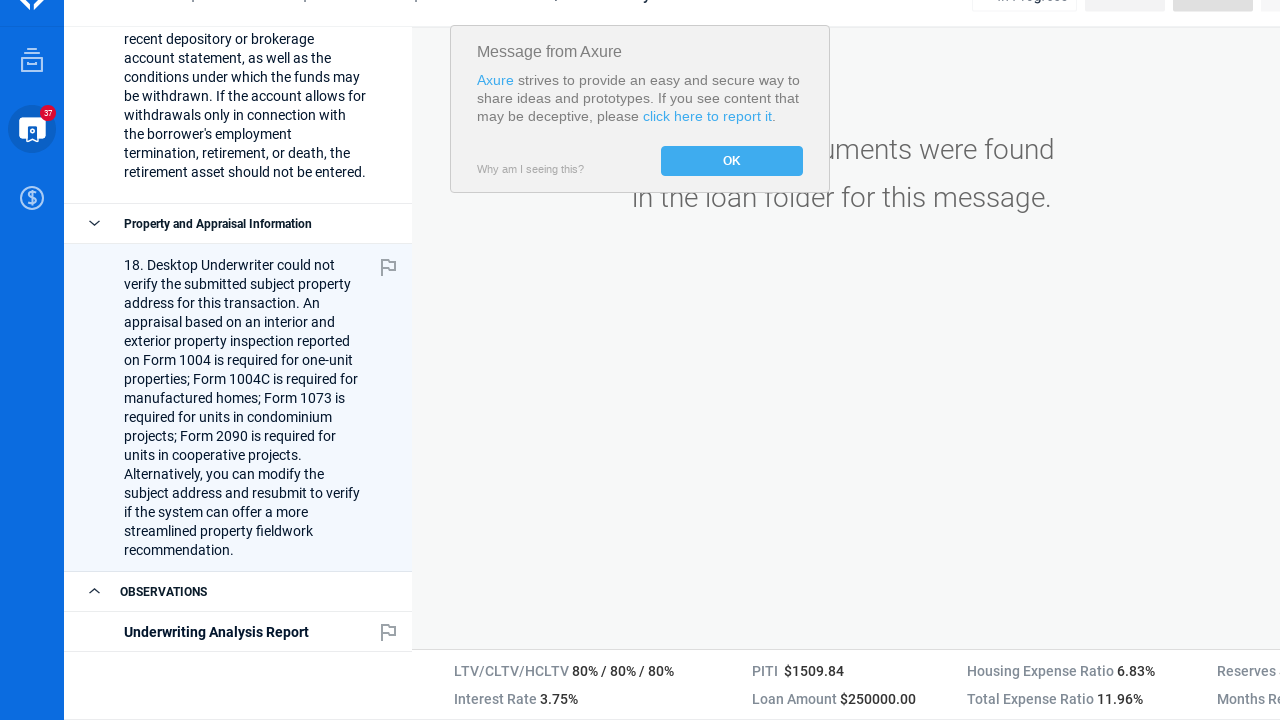

Hovered over a dashboard element to trigger interactive state at (238, 374) on div[id*='u114'][data-label*='DU'][class='ax_default'] >> nth=5
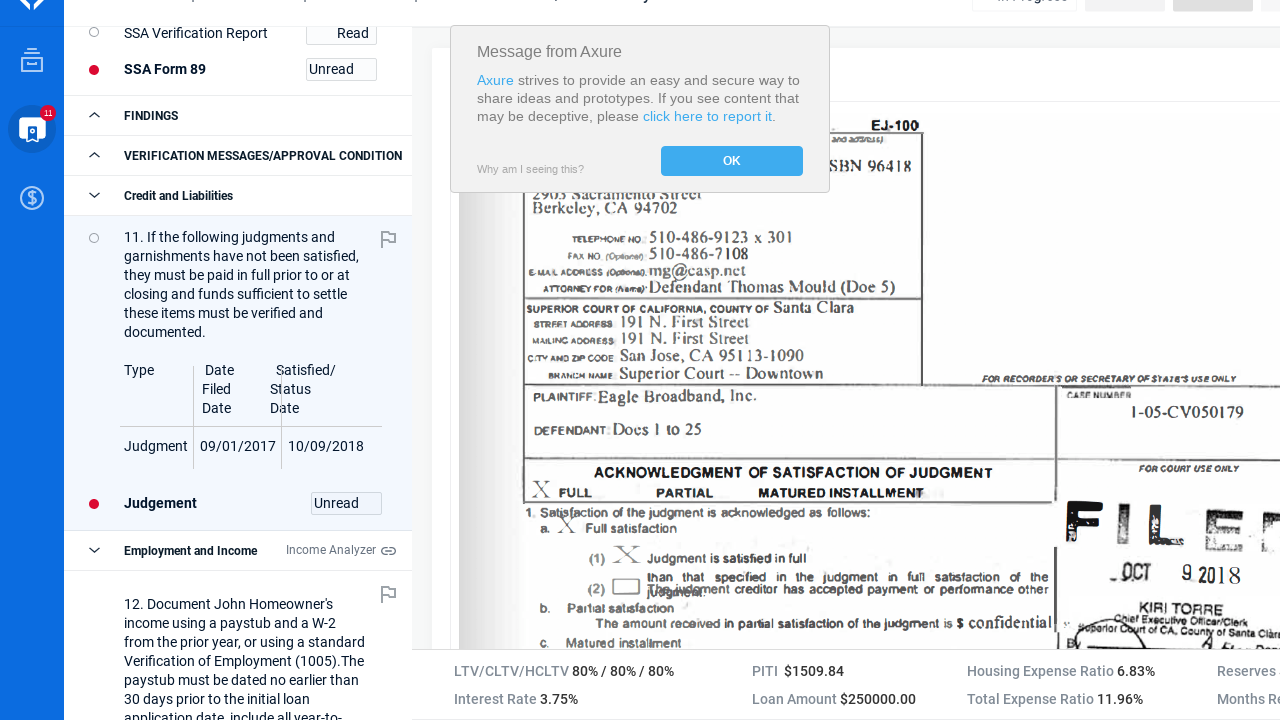

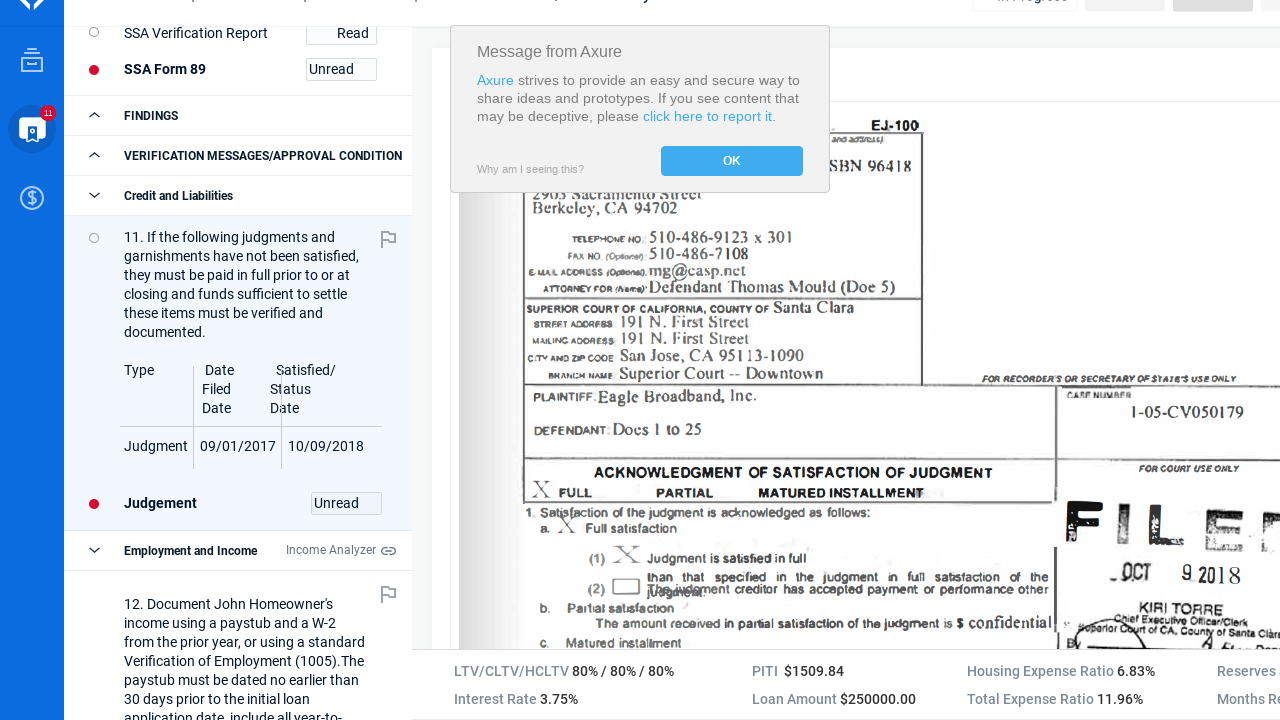